Tests the subscription functionality on the cart page by navigating to cart, scrolling to subscription section, and submitting an email subscription

Starting URL: http://automationexercise.com

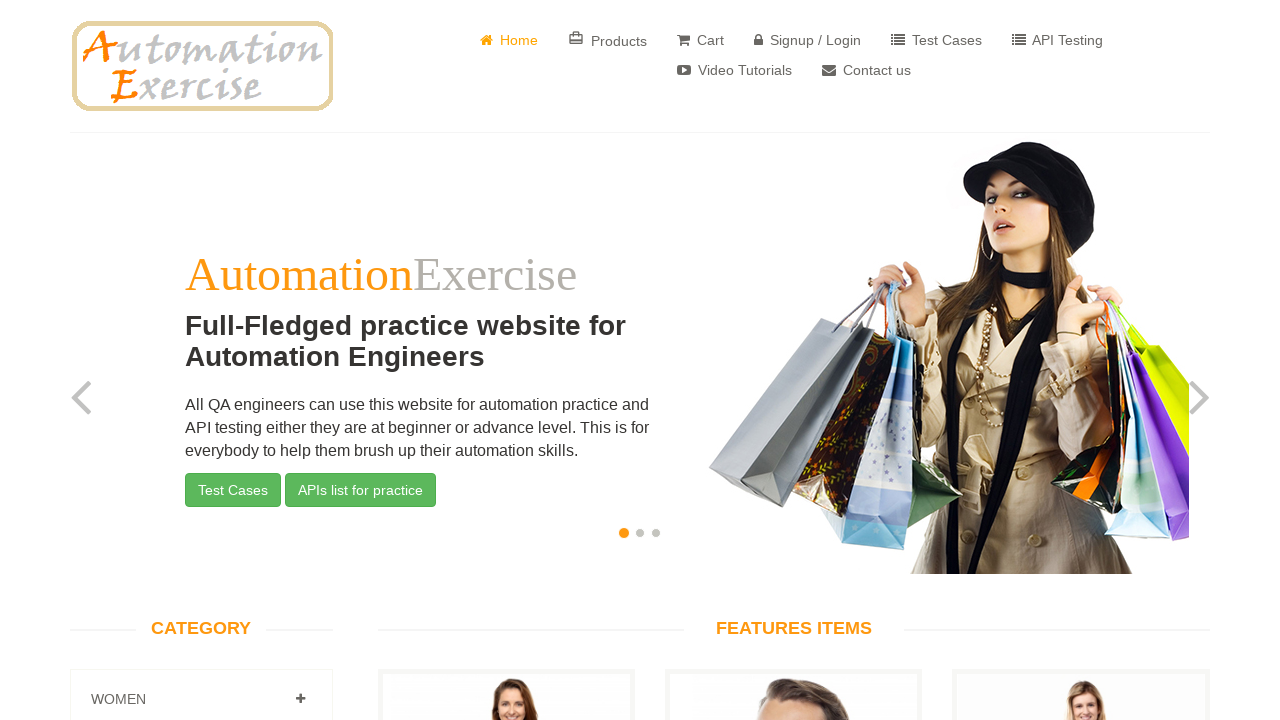

Clicked on Cart link to navigate to cart page at (700, 40) on xpath=//a[text()=' Cart']
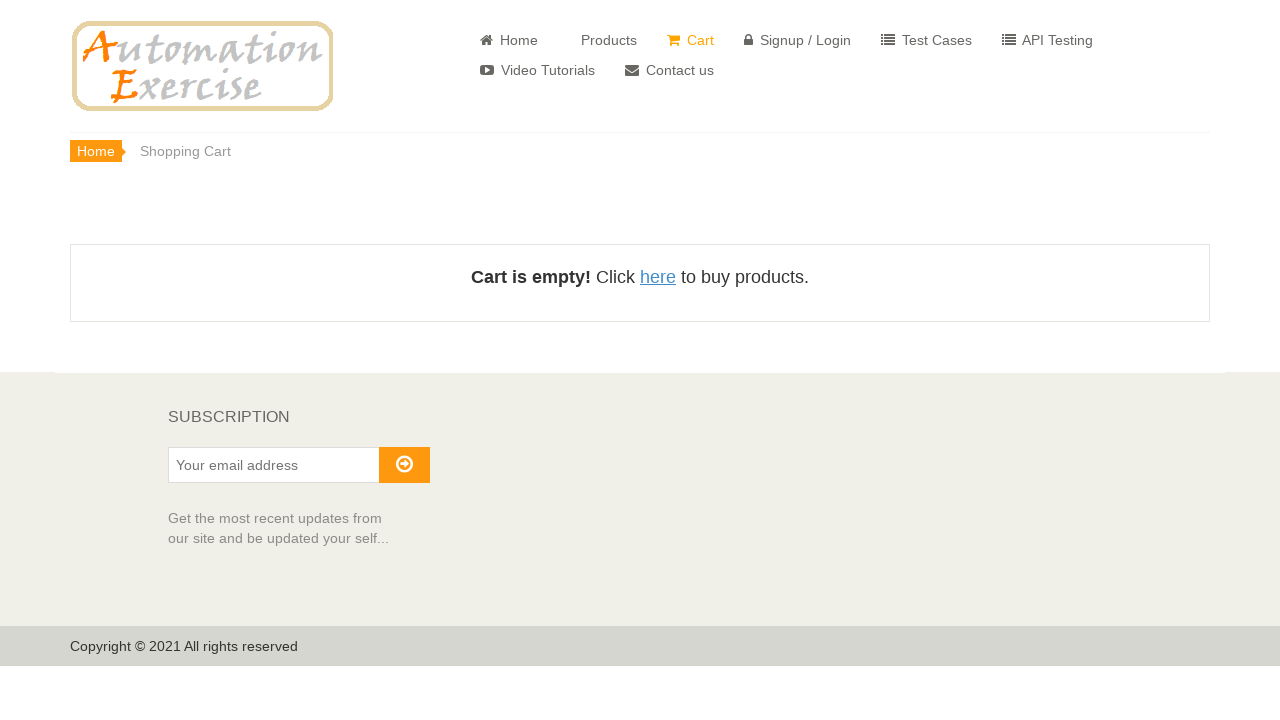

Scrolled down 8500px to reach subscription section
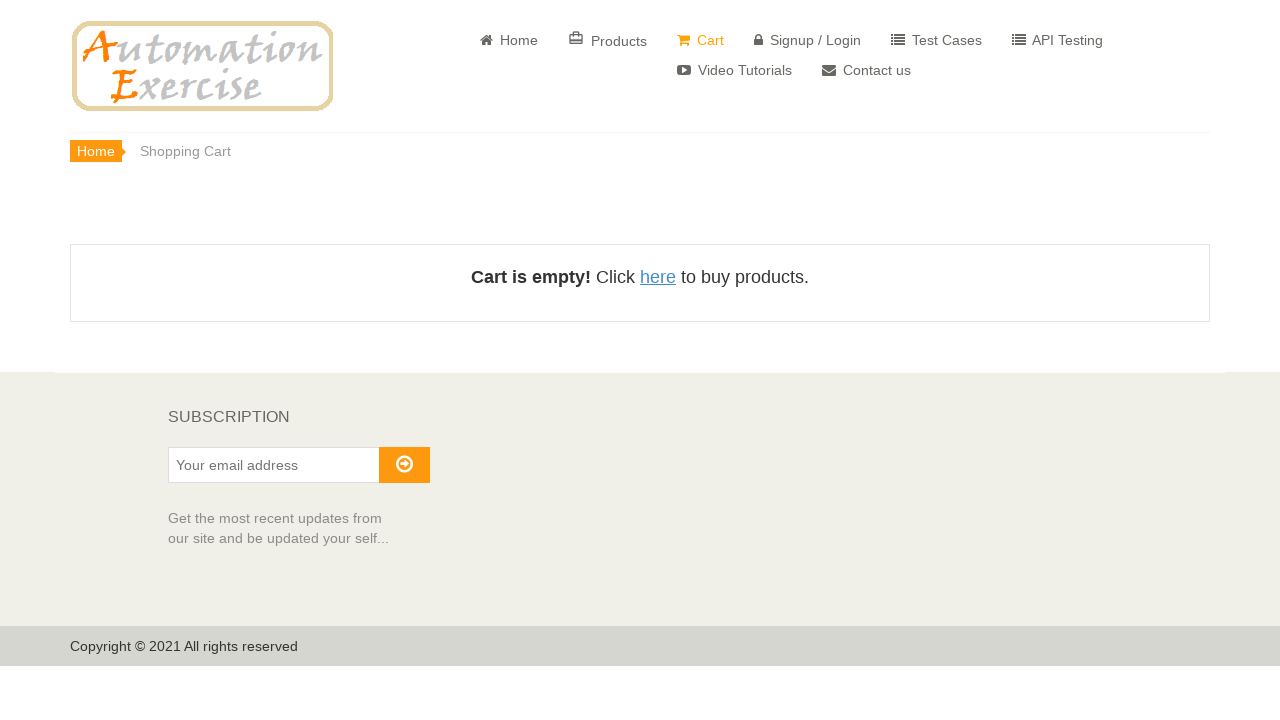

Subscription section header is now visible
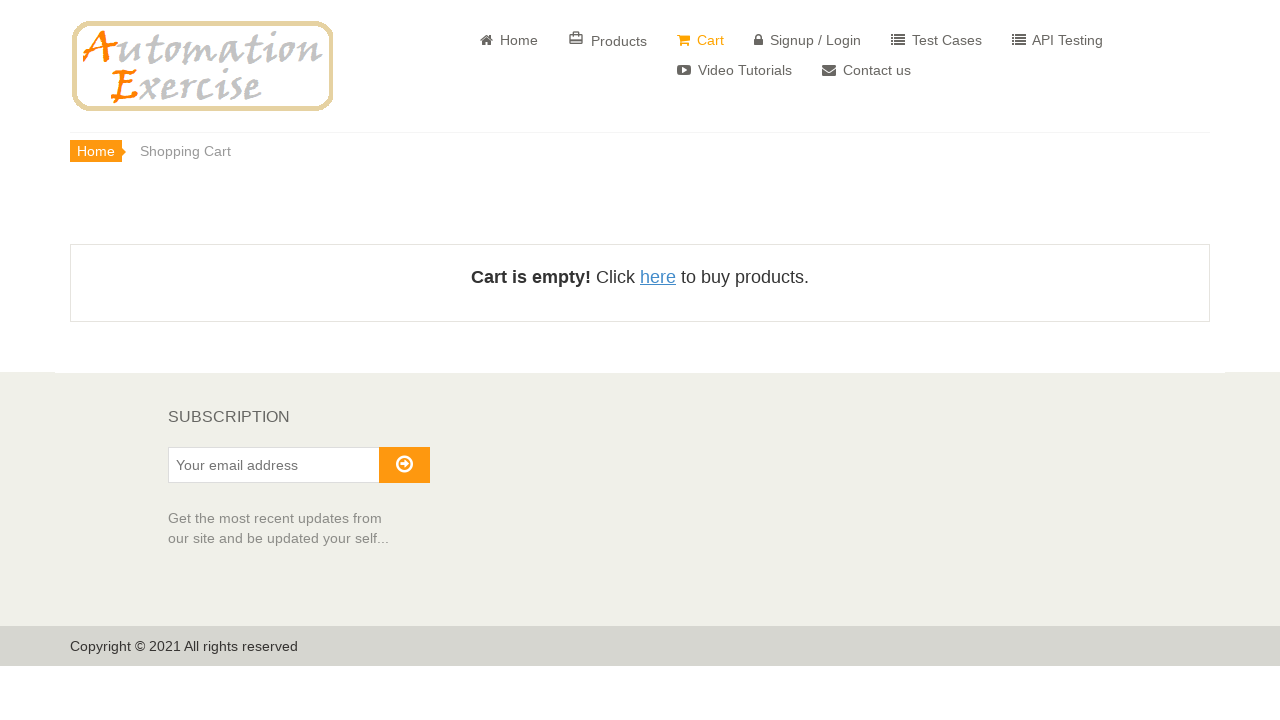

Entered email 'test@gmail.com' in subscription field on //input[@id='susbscribe_email']
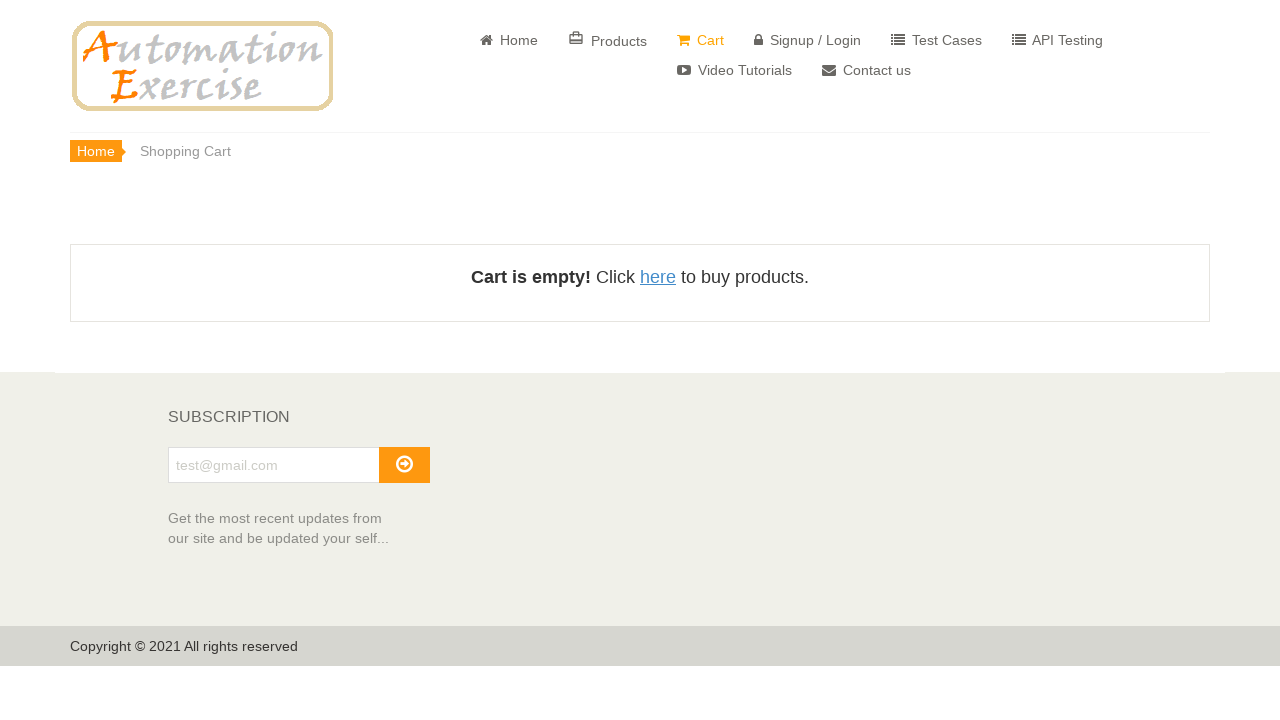

Clicked subscribe button to submit email subscription at (404, 465) on xpath=//button[@id='subscribe']
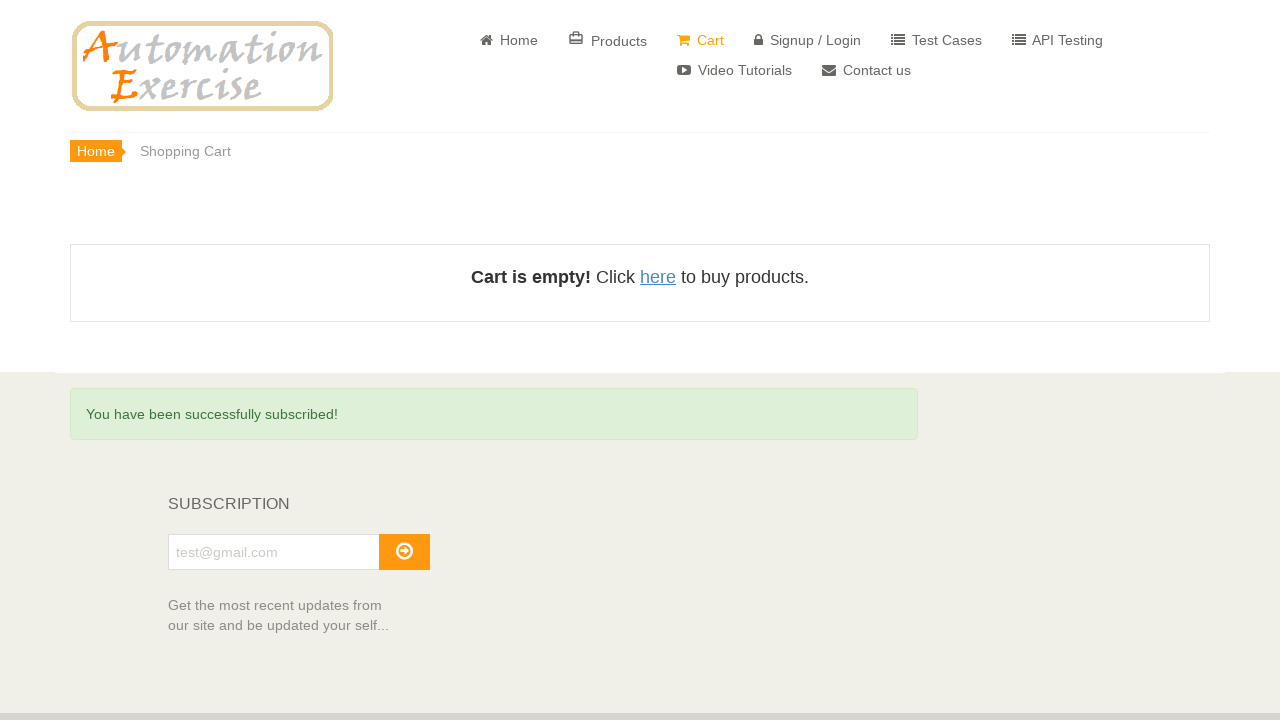

Subscription success message appeared confirming email was submitted
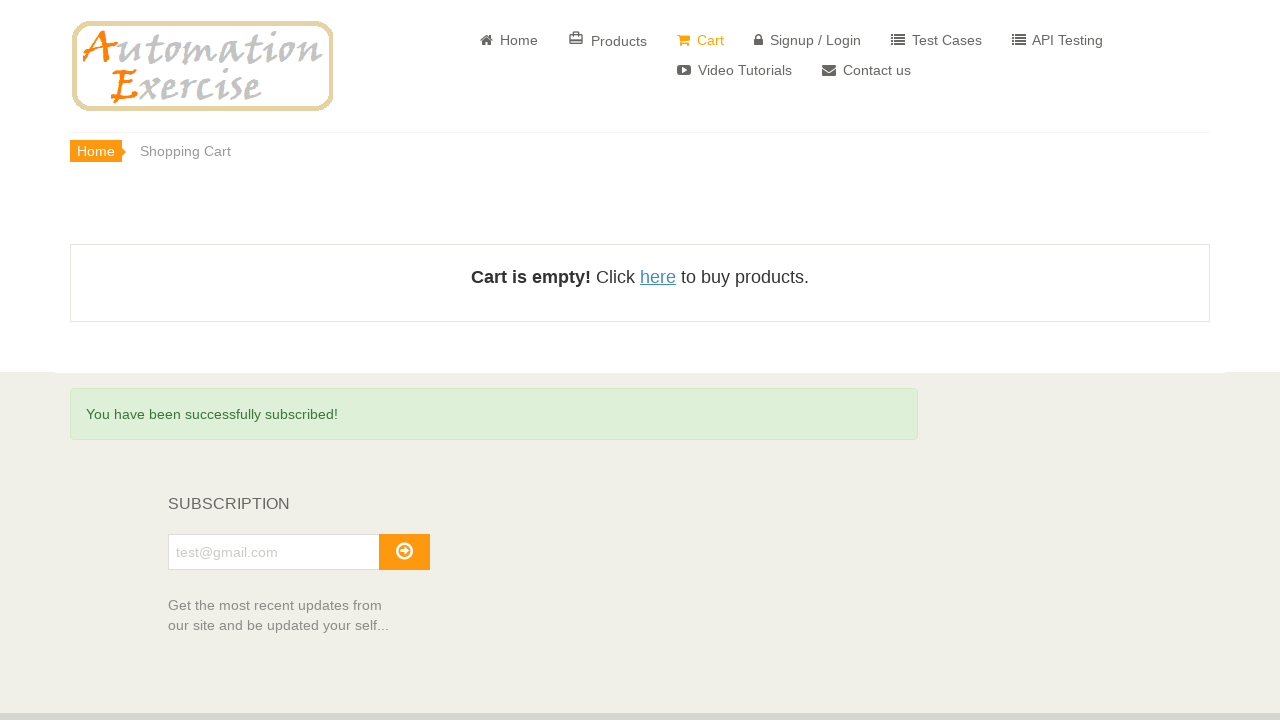

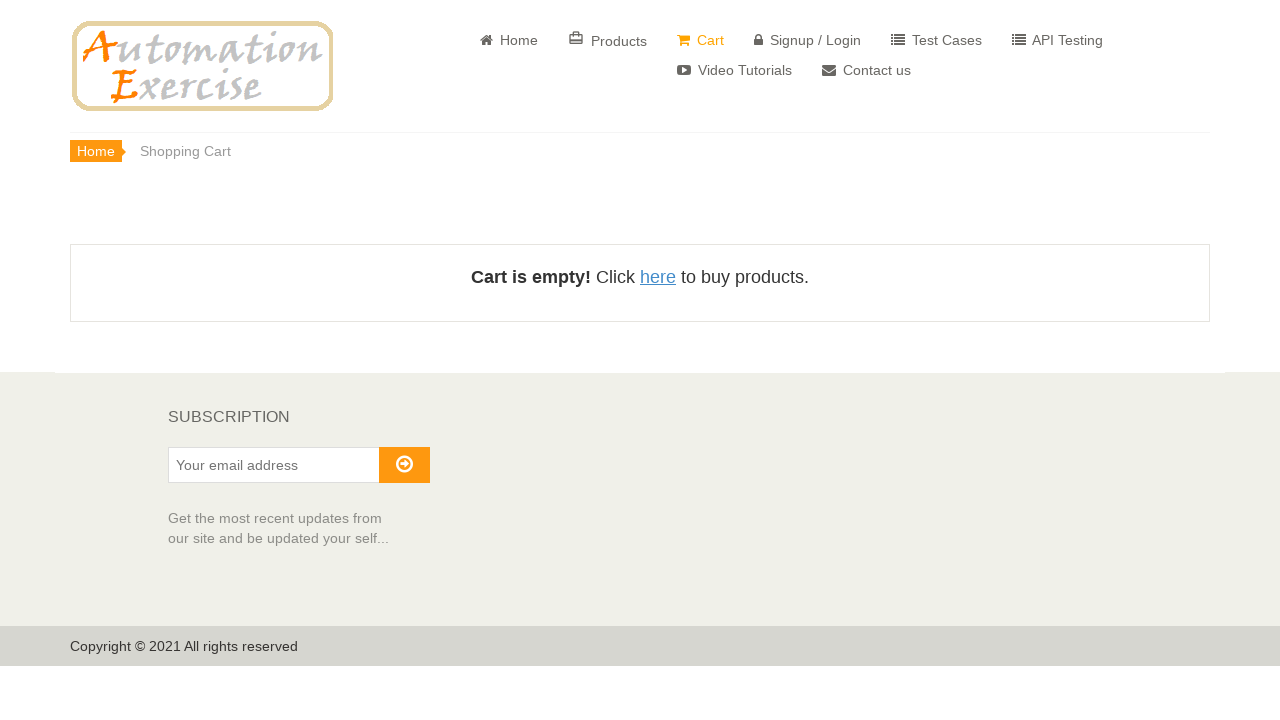